Verifies that the company branding logo is displayed on the login page

Starting URL: https://opensource-demo.orangehrmlive.com/web/index.php/auth/login

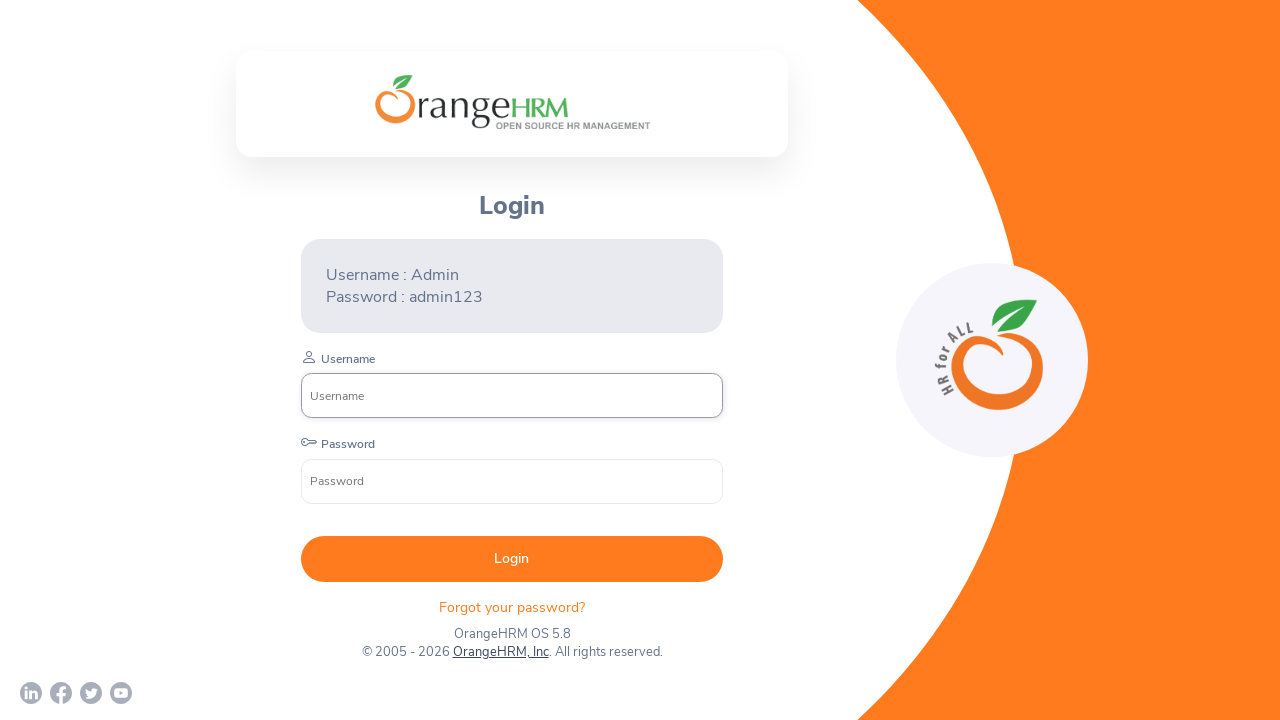

Waited for company branding logo to become visible
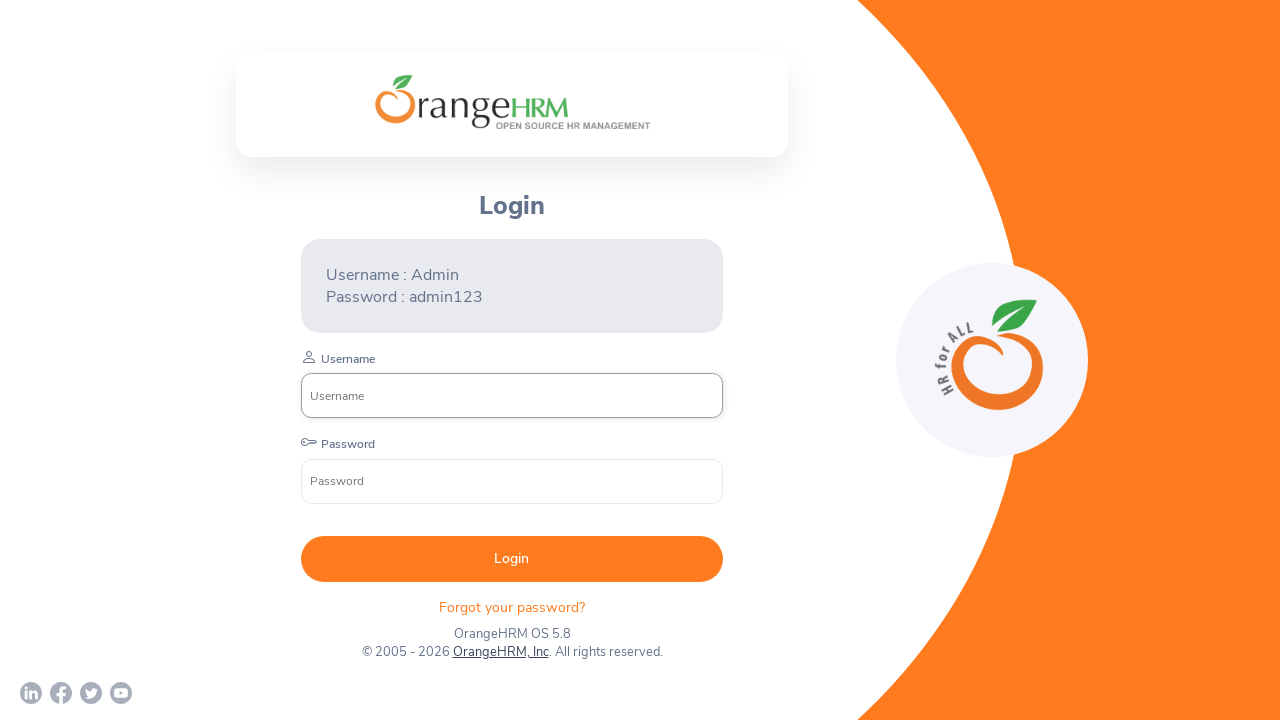

Verified that company branding logo is displayed on login page
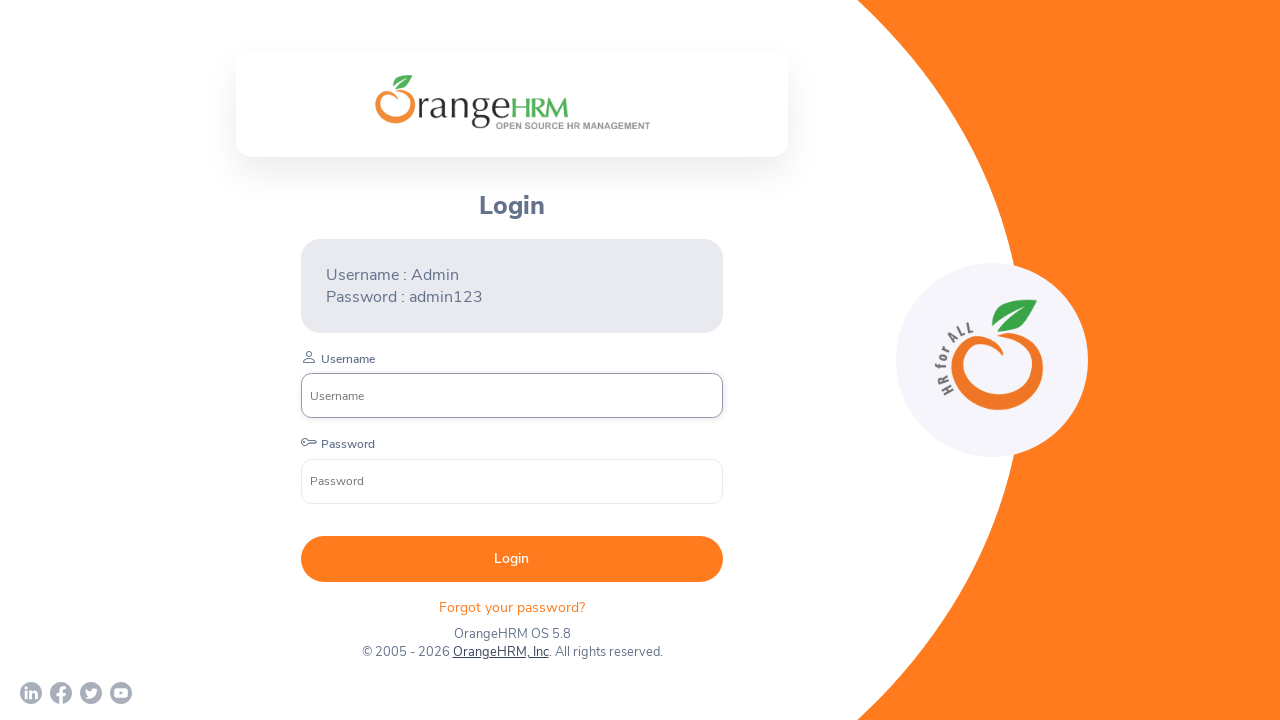

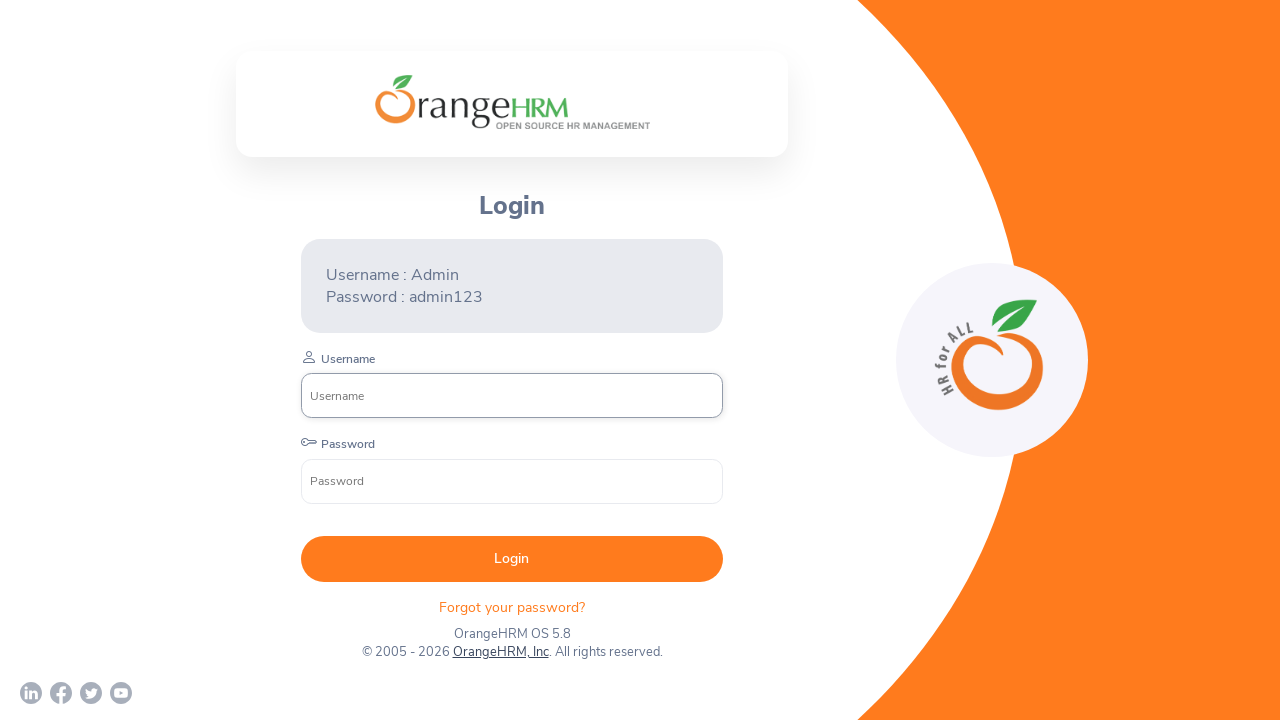